Tests browser back and forward navigation by clicking a link, going back, then forward, verifying URLs at each step

Starting URL: https://the-internet.herokuapp.com

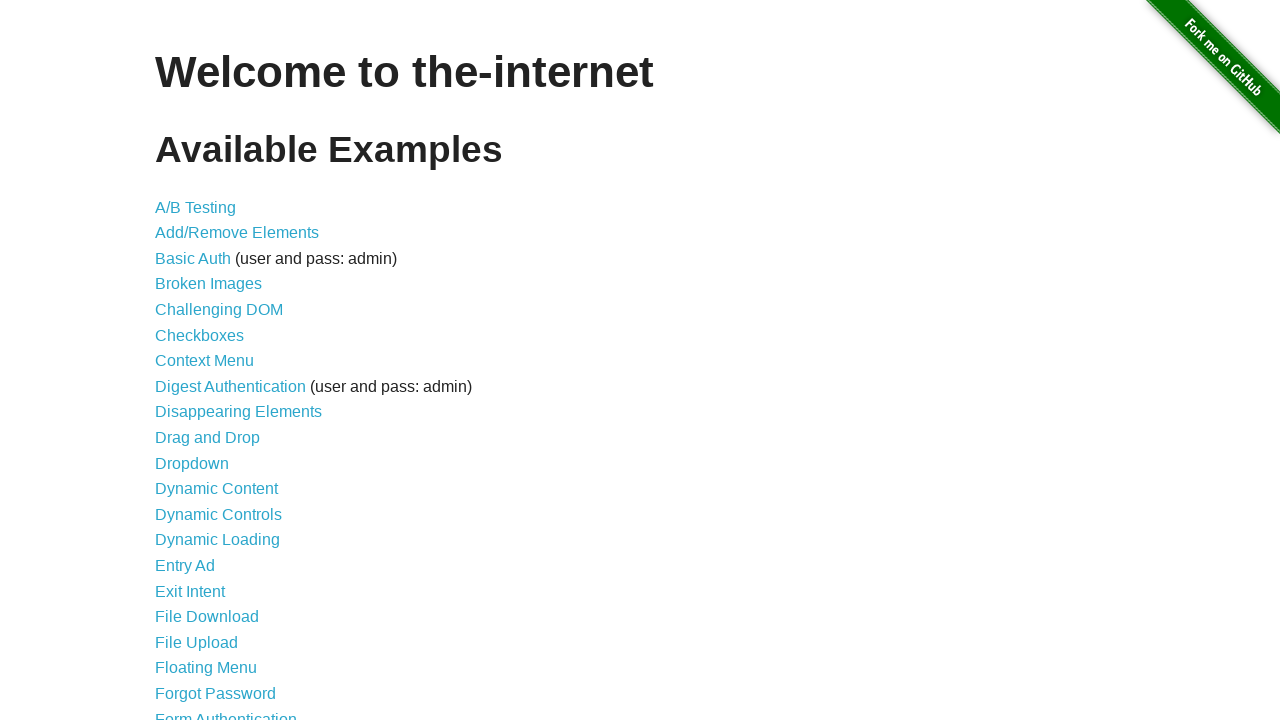

Clicked Form Authentication link at (226, 712) on text=Form Authentication
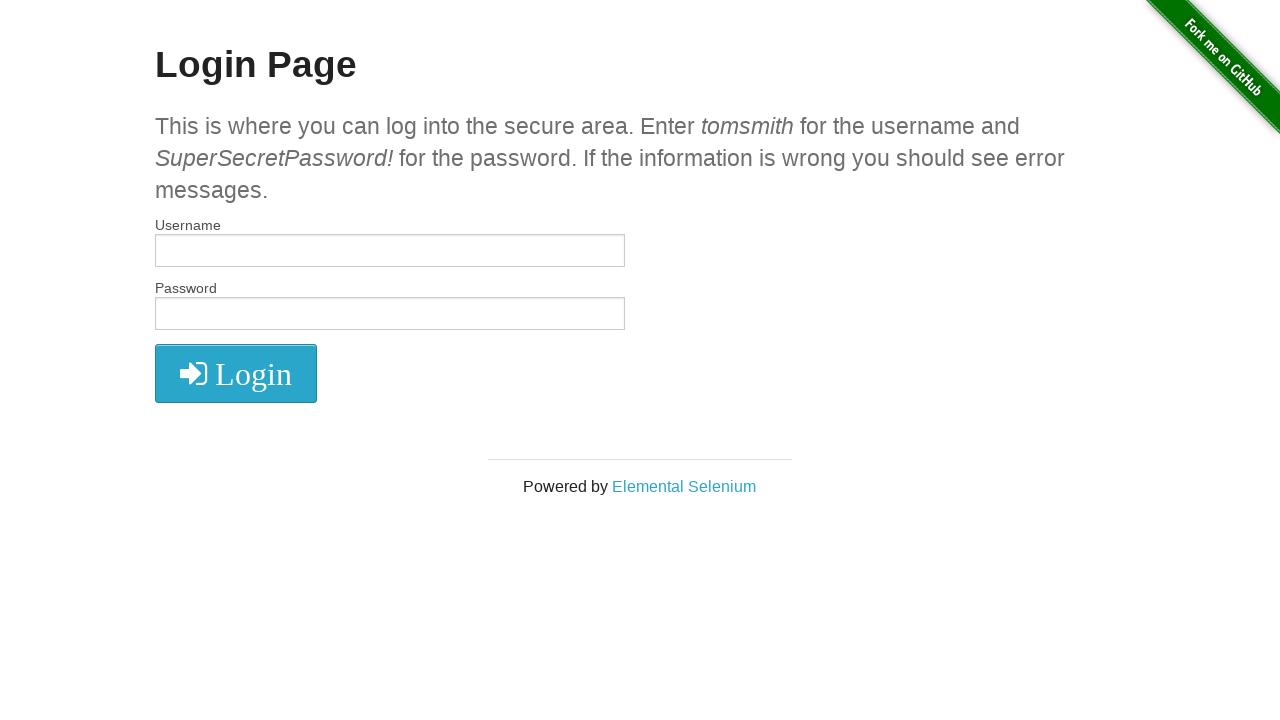

Waited for navigation to login page
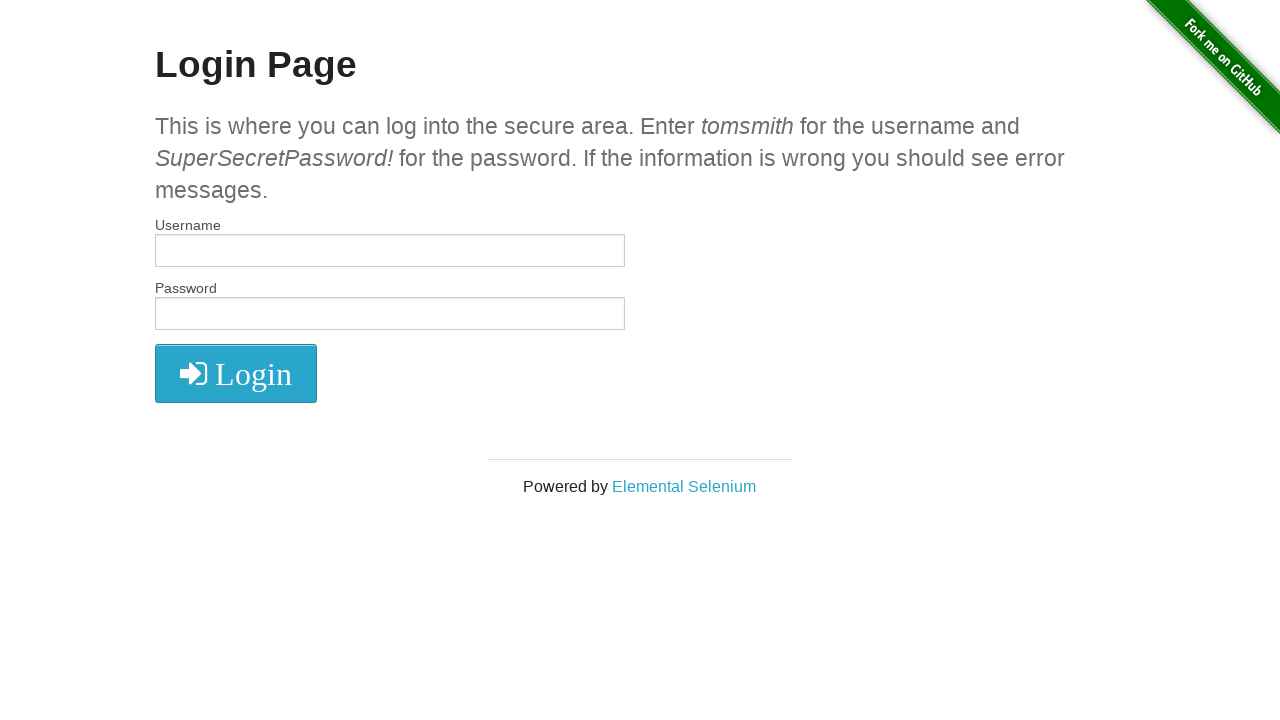

Navigated back to previous page
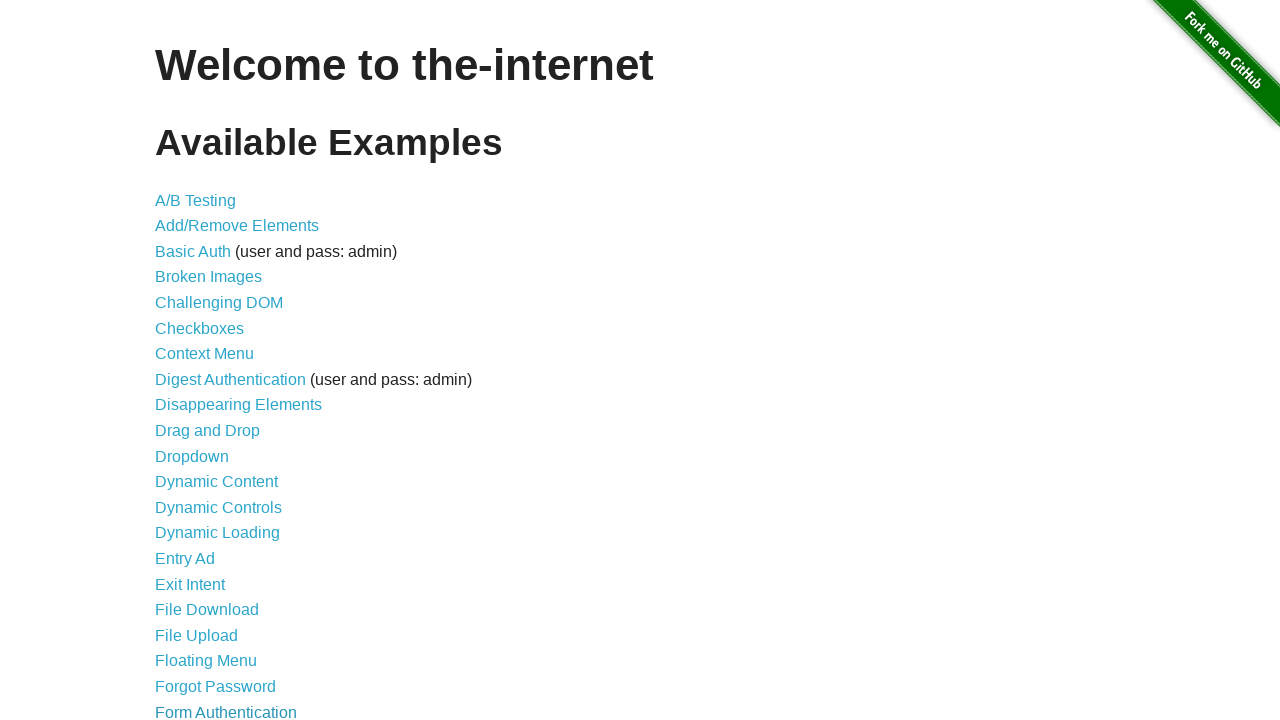

Verified URL is back at home page: https://the-internet.herokuapp.com/
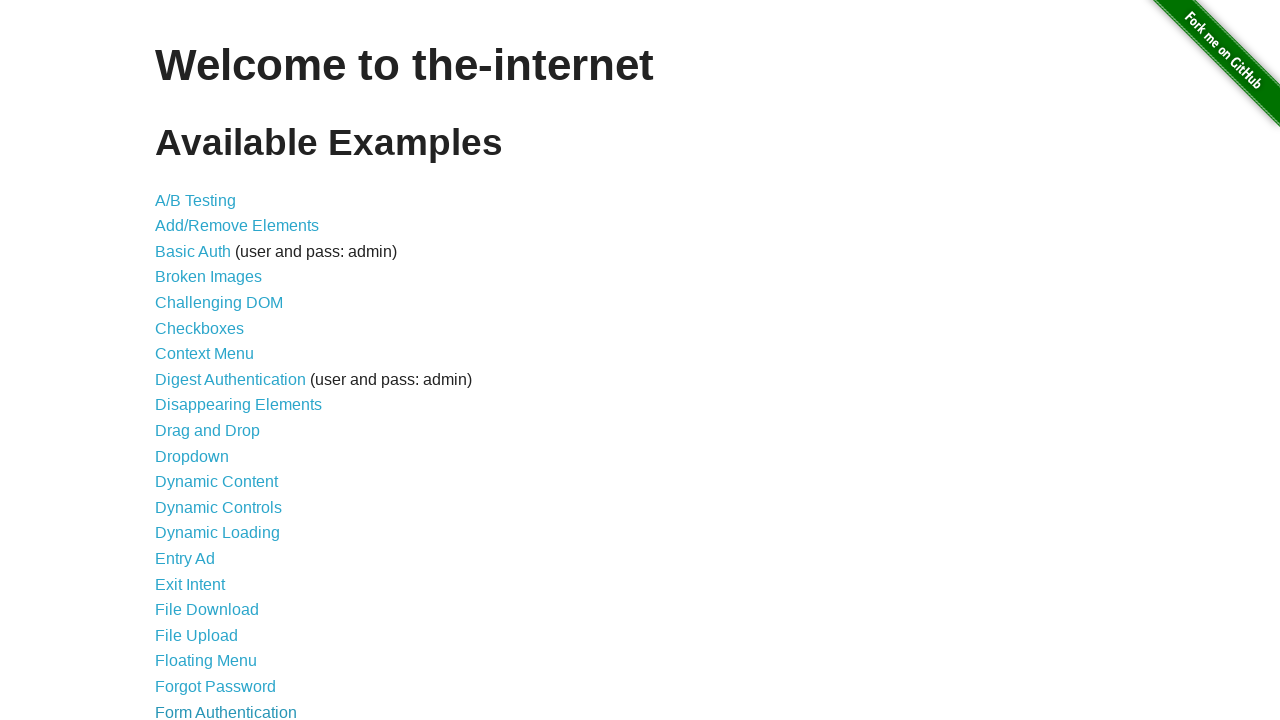

Navigated forward to login page
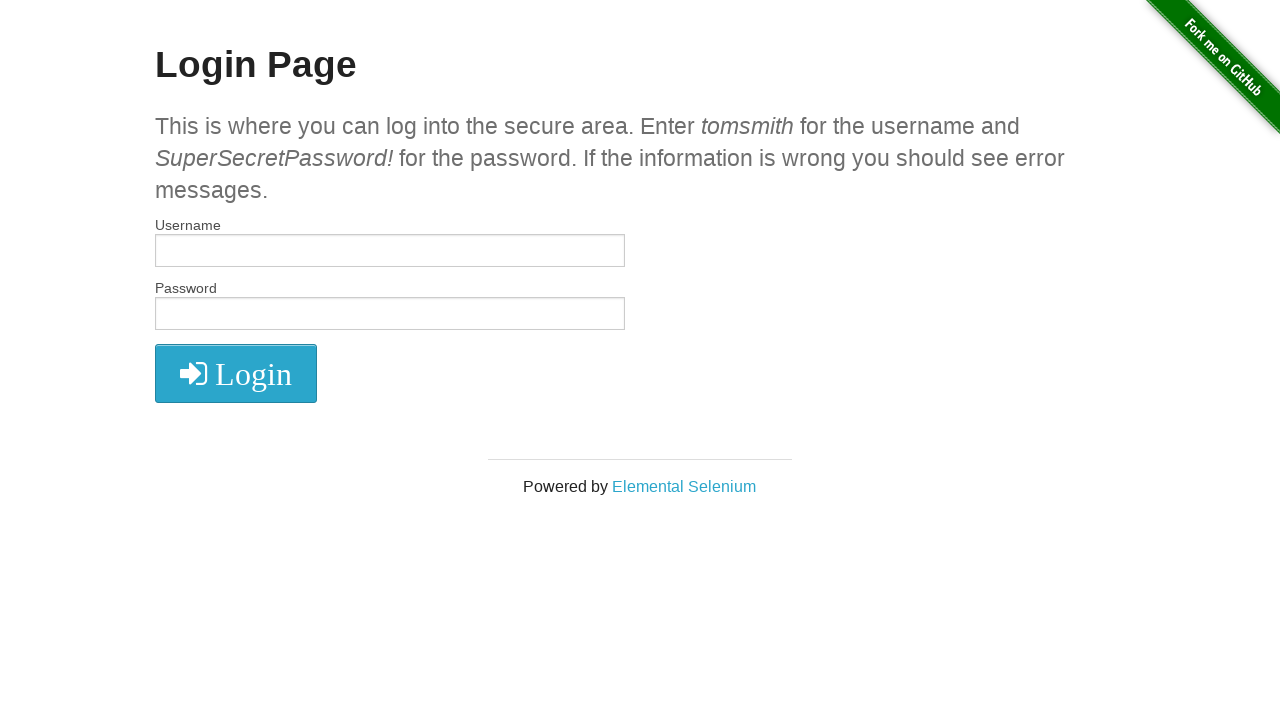

Verified URL is at login page: https://the-internet.herokuapp.com/login
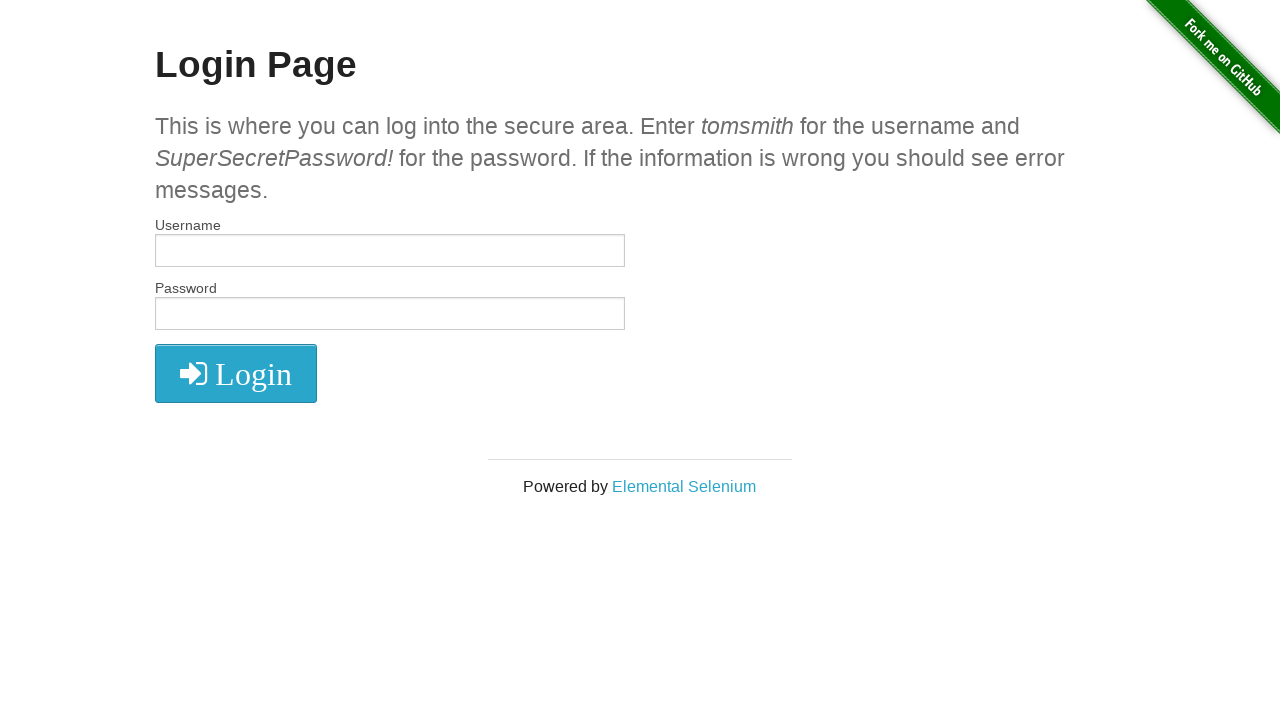

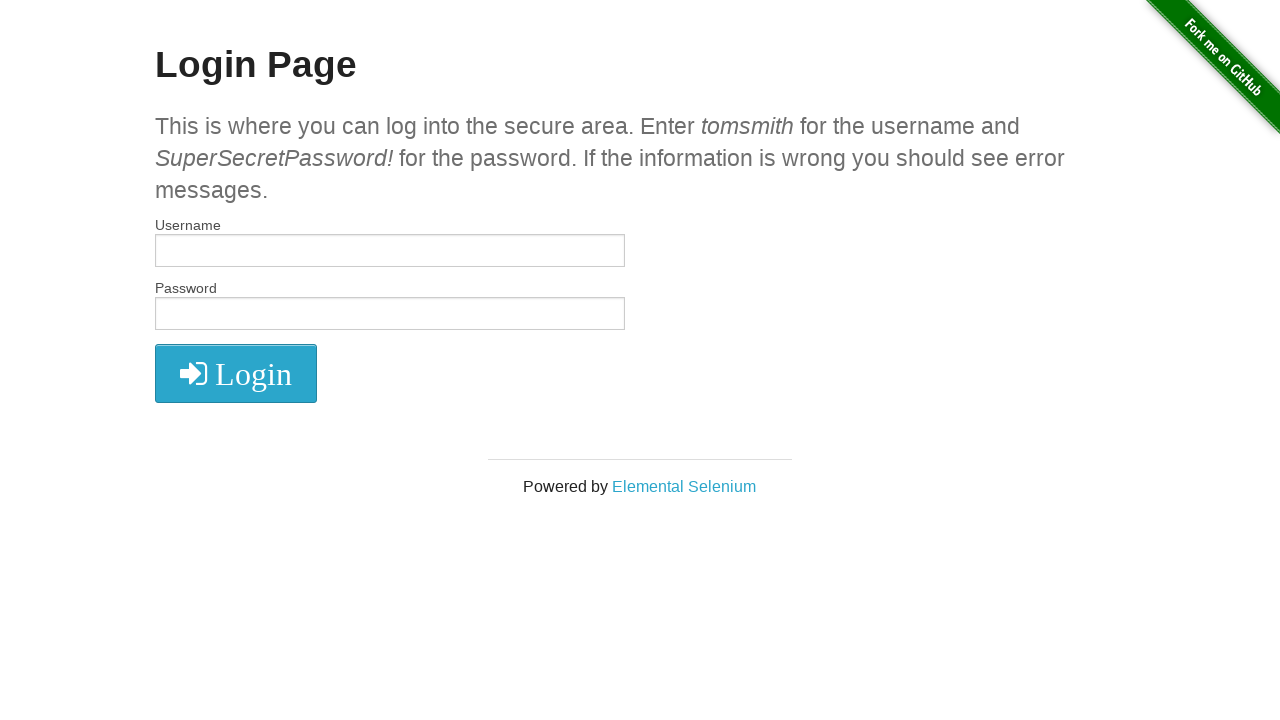